Tests dynamic loading example 1 by clicking through to the example, triggering loading, and waiting for the loading indicator to disappear

Starting URL: http://the-internet.herokuapp.com

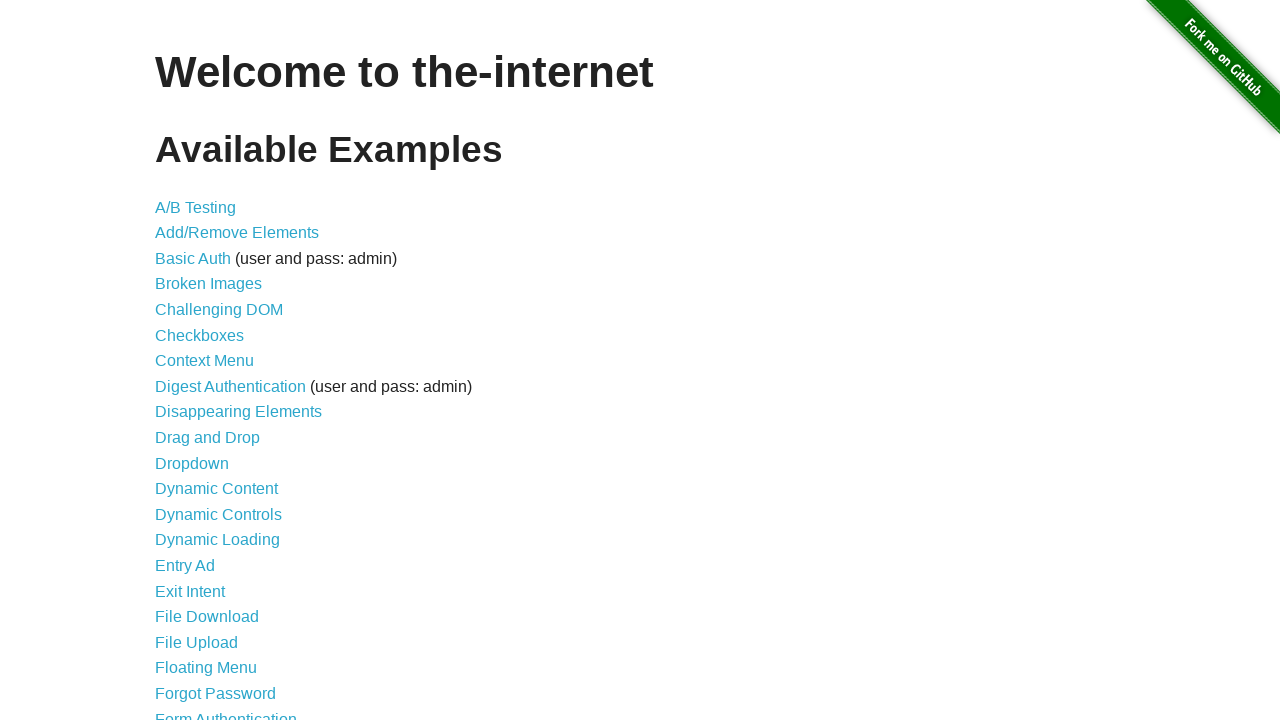

Clicked Dynamic Loading link at (218, 540) on text=Dynamic Loading
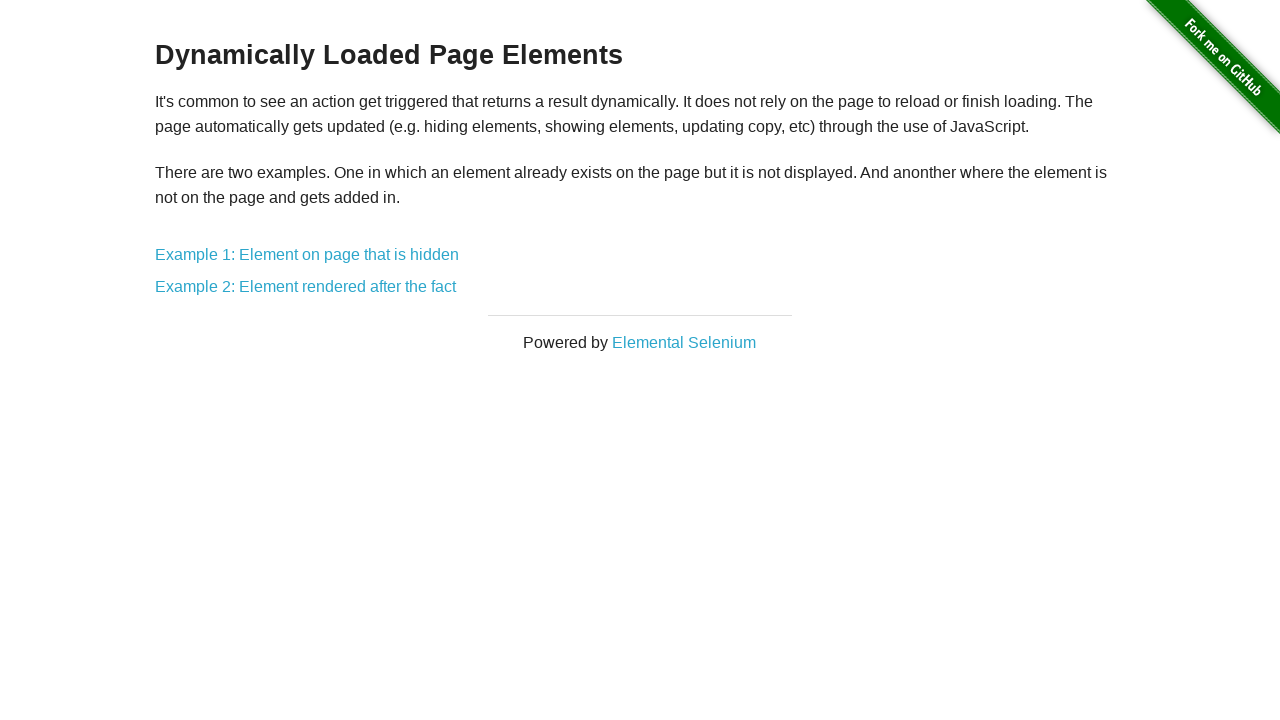

Clicked Example 1 link at (307, 255) on text=Example 1:
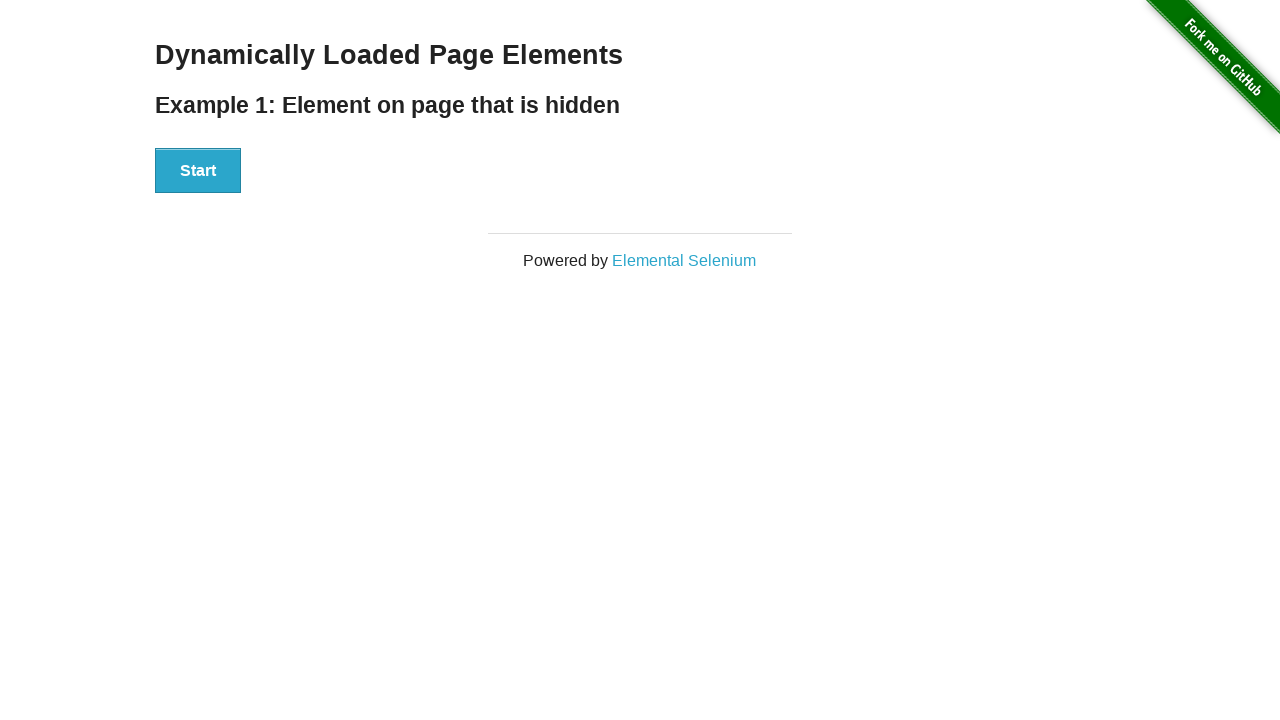

Clicked Start button to trigger loading at (198, 171) on #start button
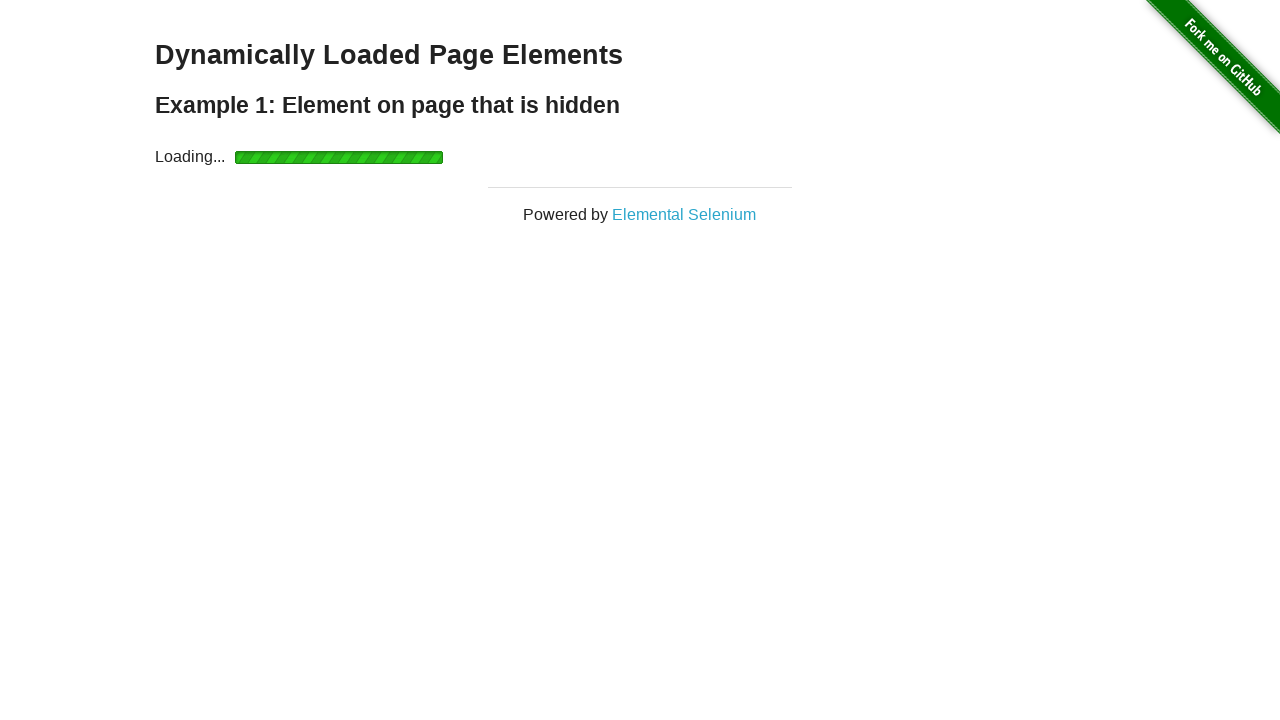

Loading indicator disappeared
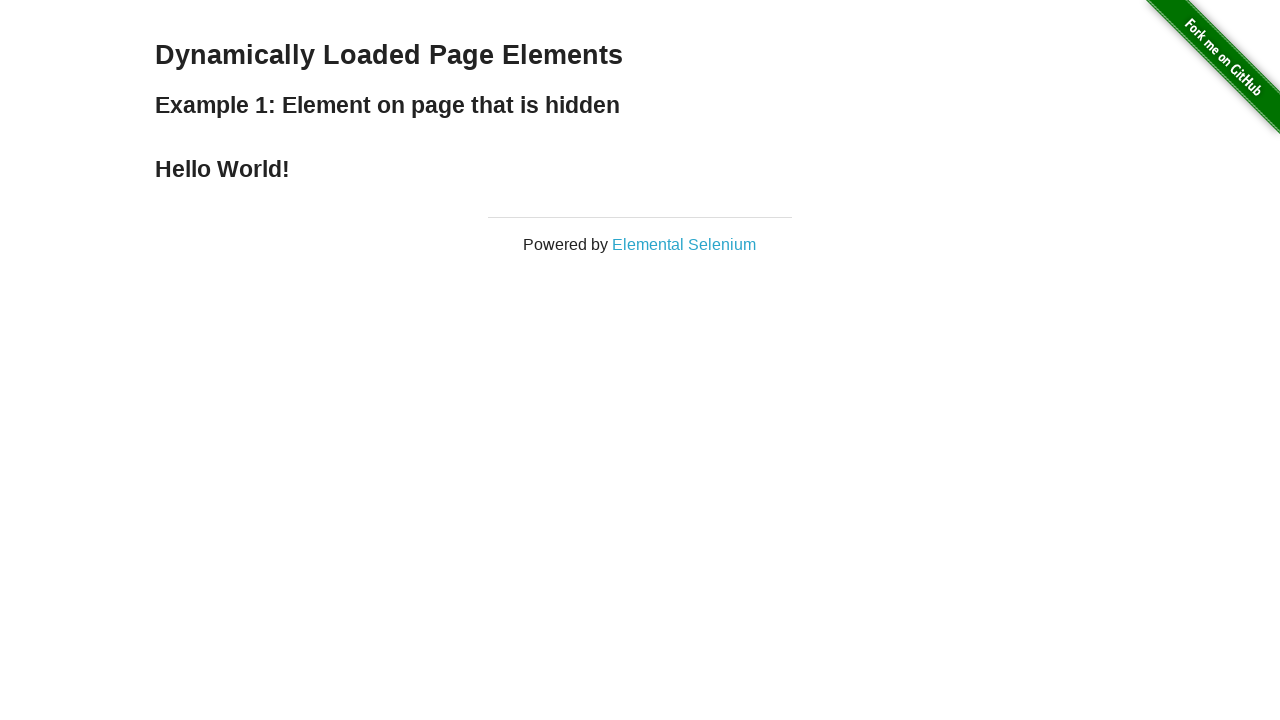

Finish element with 'Hello World!' appeared
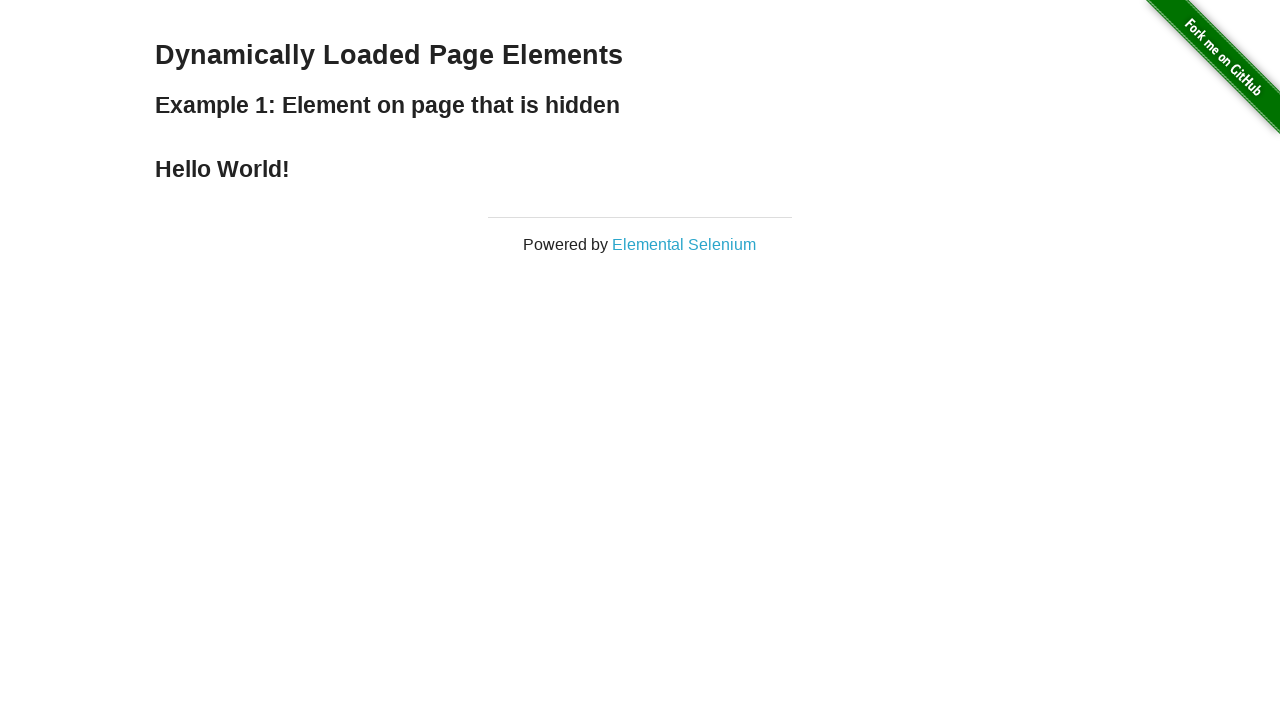

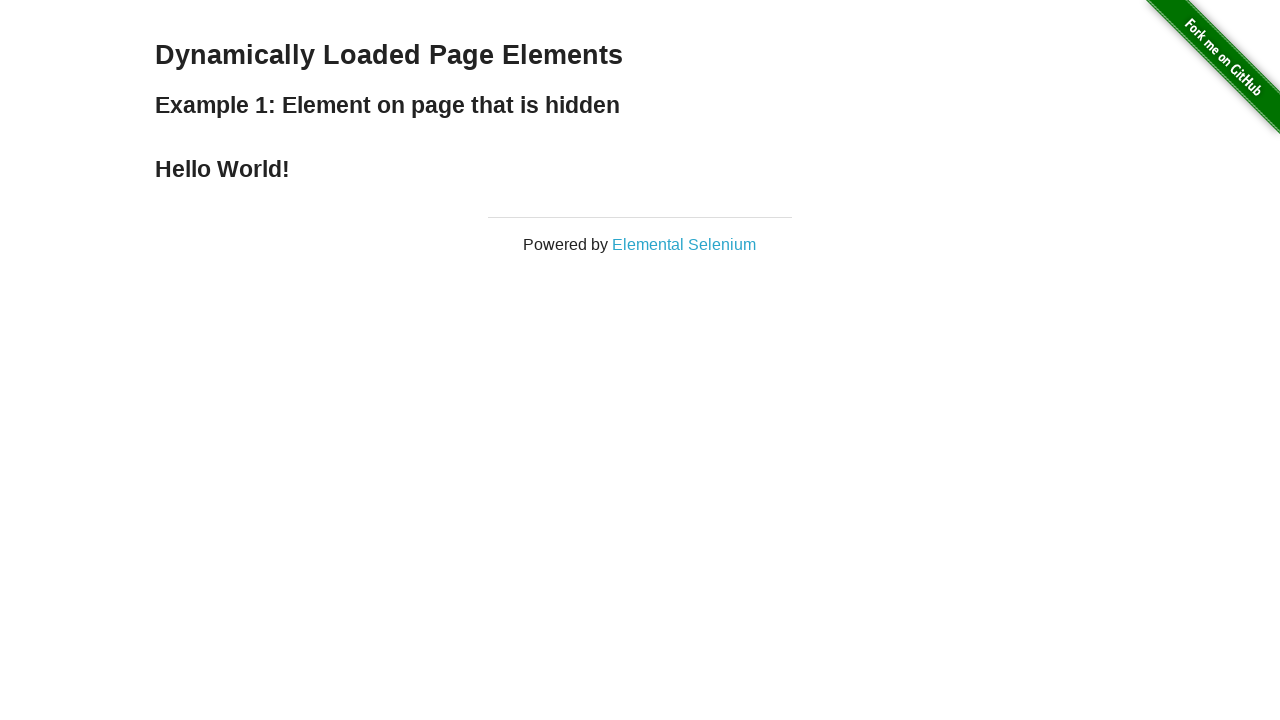